Tests form interaction on an Angular practice page by clicking a checkbox, selecting a radio button, choosing a gender from dropdown, and submitting the form

Starting URL: https://rahulshettyacademy.com/angularpractice/

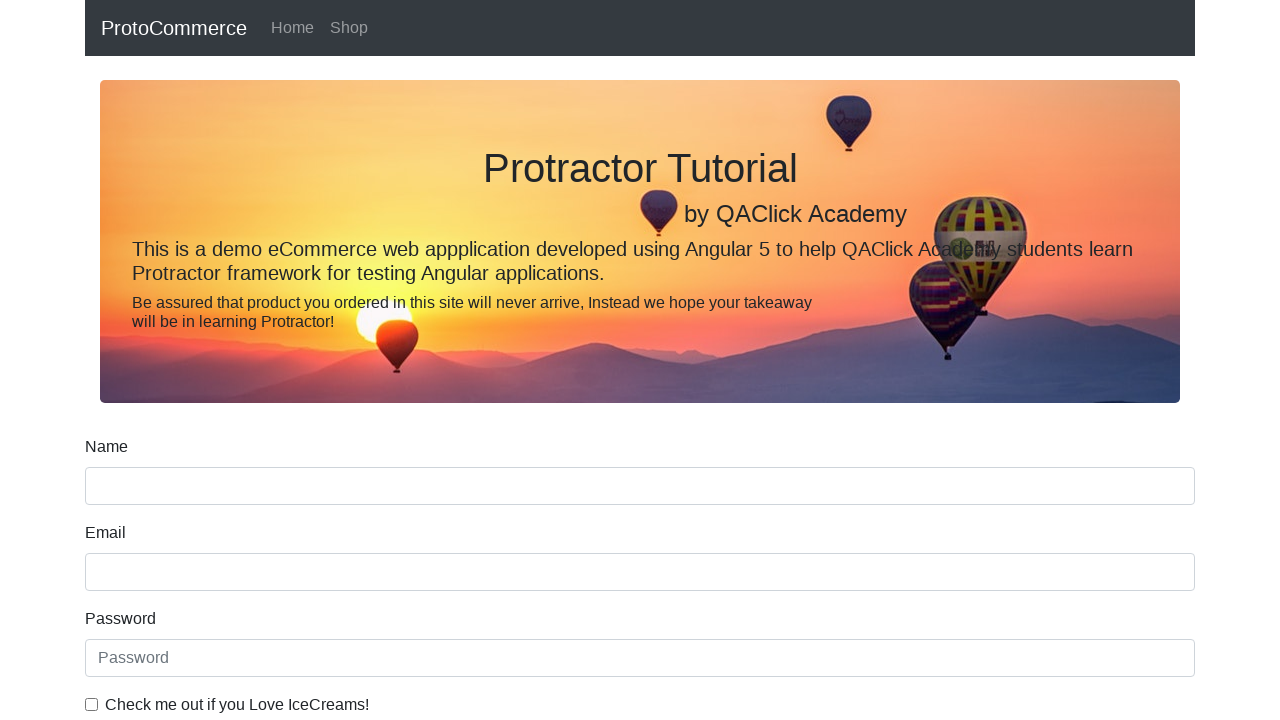

Clicked the ice cream checkbox at (92, 704) on internal:label="Check me out if you Love IceCreams!"i
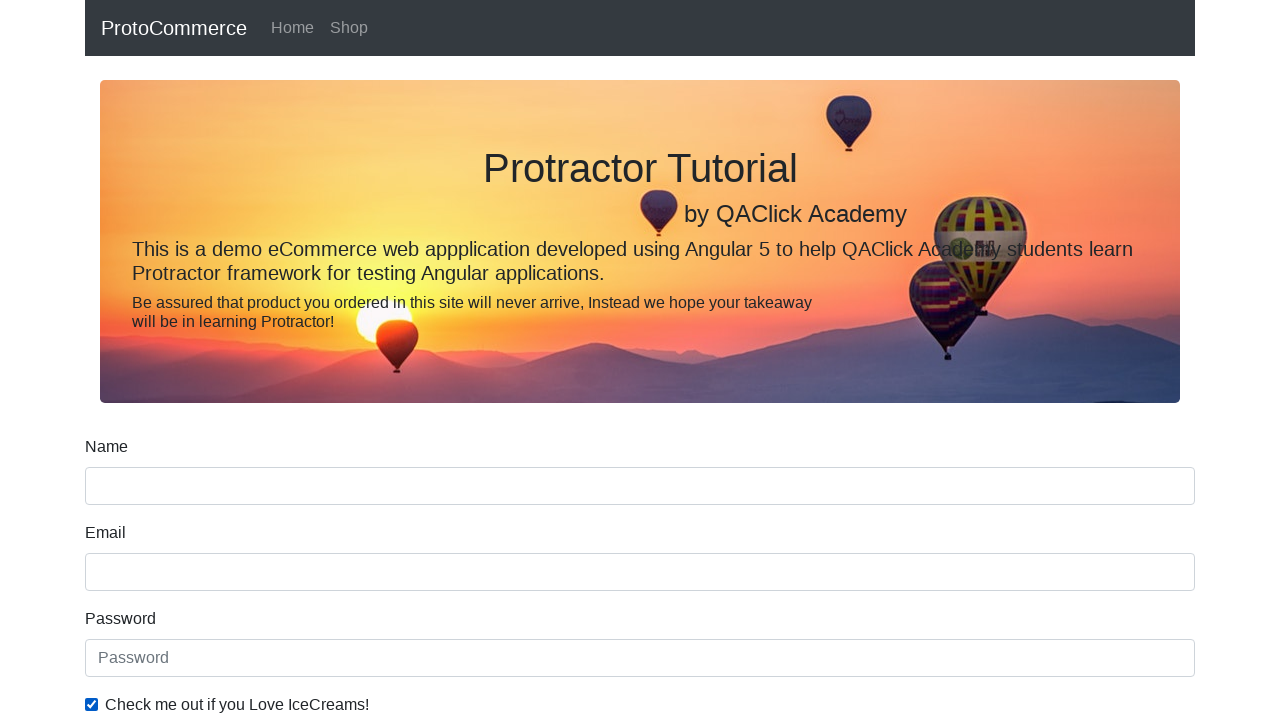

Selected the 'Employed' radio button at (326, 360) on internal:label="Employed"i
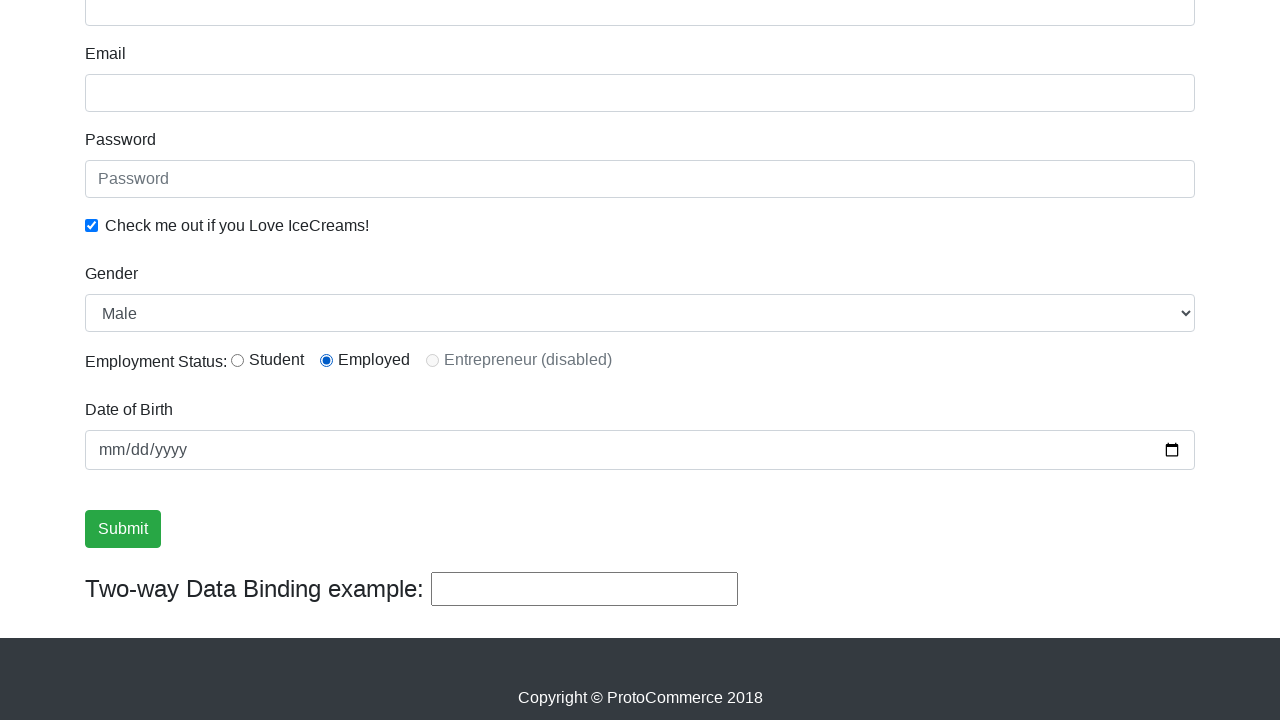

Selected 'Female' from the Gender dropdown on internal:label="Gender"i
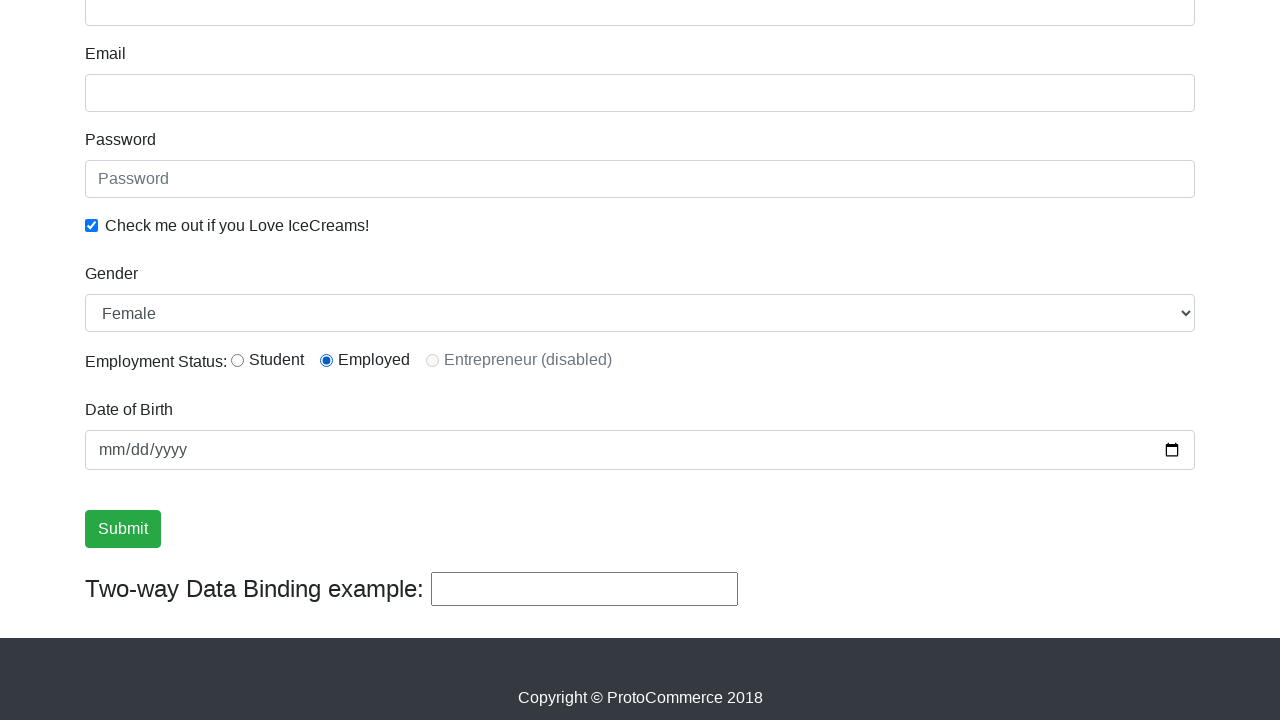

Clicked the Submit button to complete form submission at (123, 529) on internal:role=button[name="Submit"i]
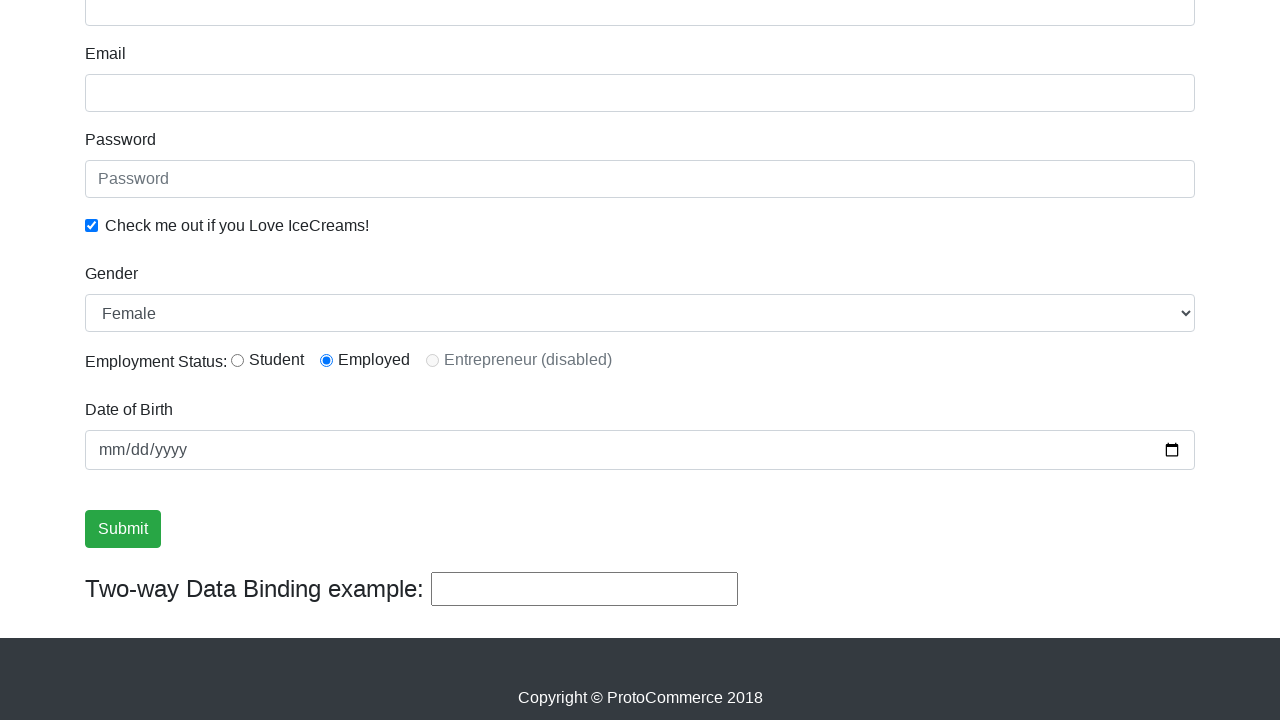

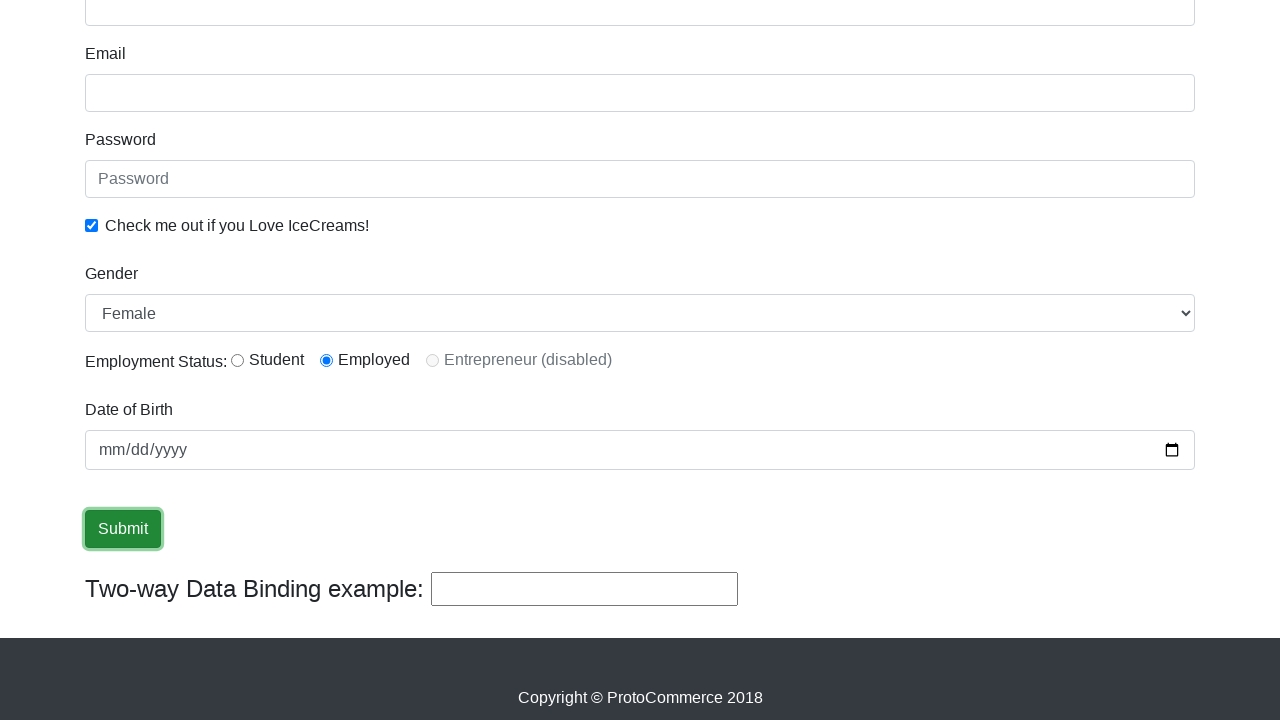